Tests a time-delayed JavaScript alert that appears after 5 seconds by clicking a button and waiting for the alert

Starting URL: https://demoqa.com/alerts

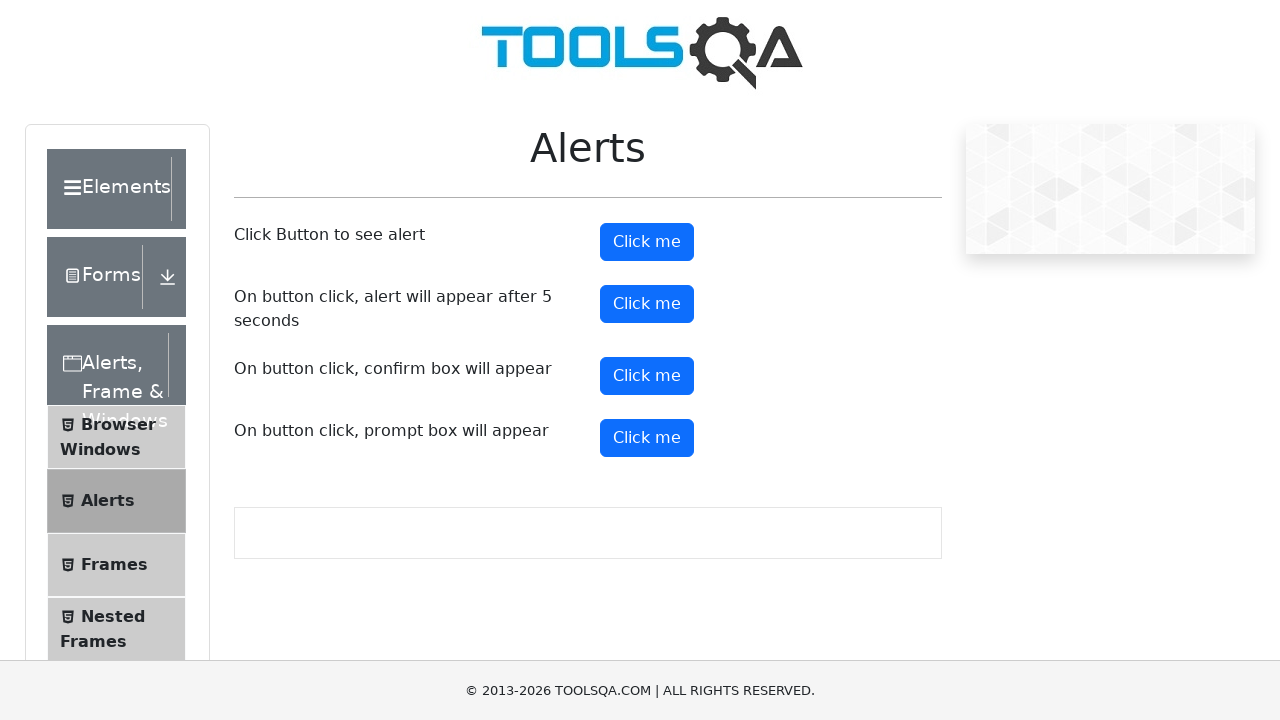

Set up dialog handler to automatically accept alerts
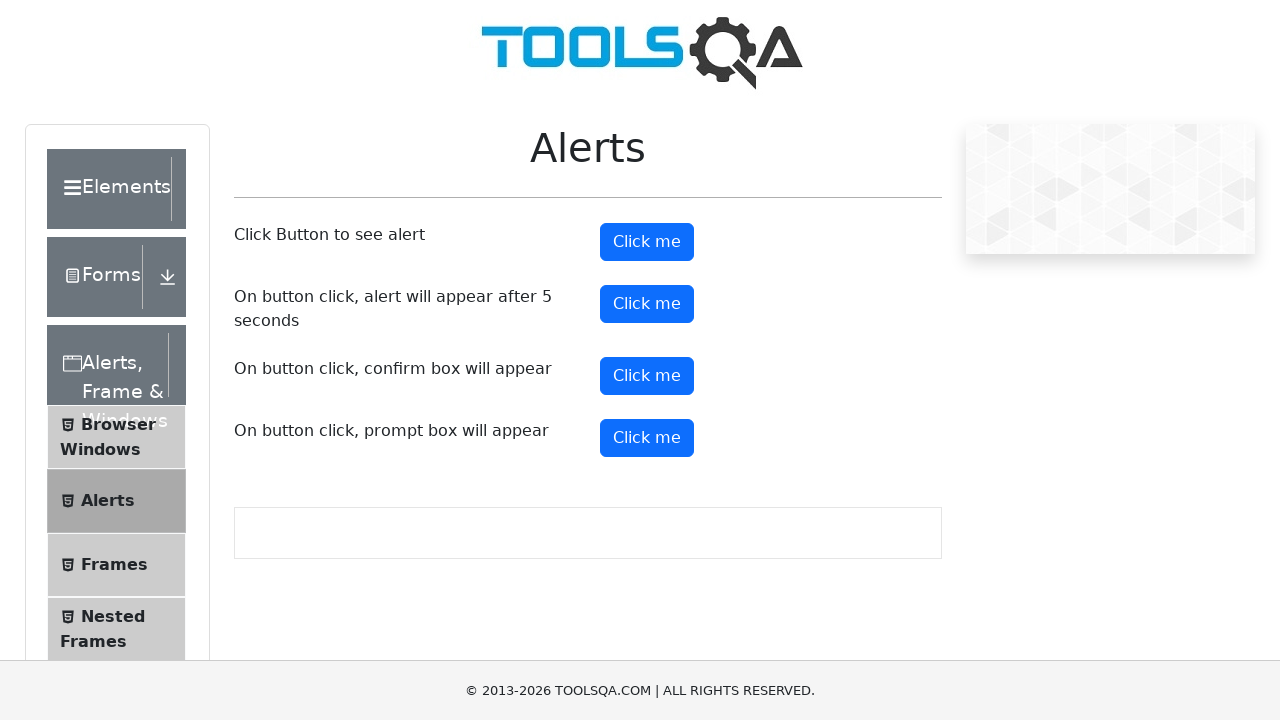

Clicked the timer alert button at (647, 304) on #timerAlertButton
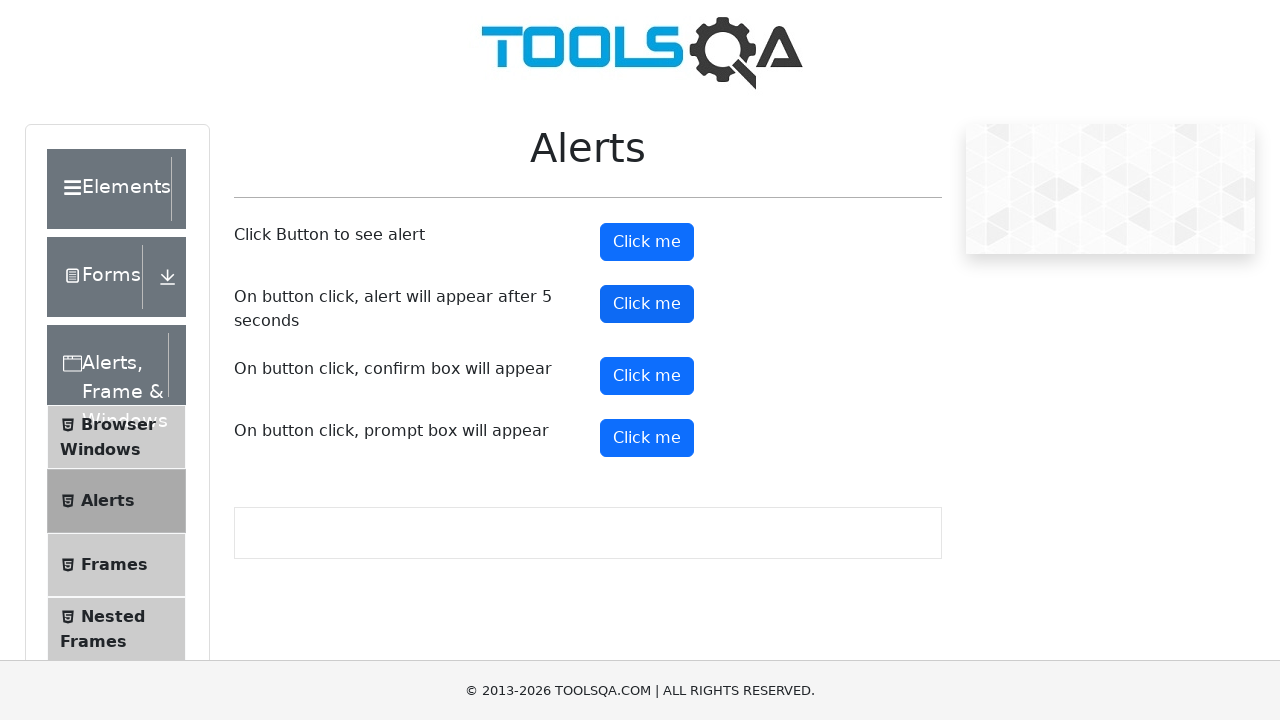

Waited 6 seconds for the time-delayed alert to appear and be accepted
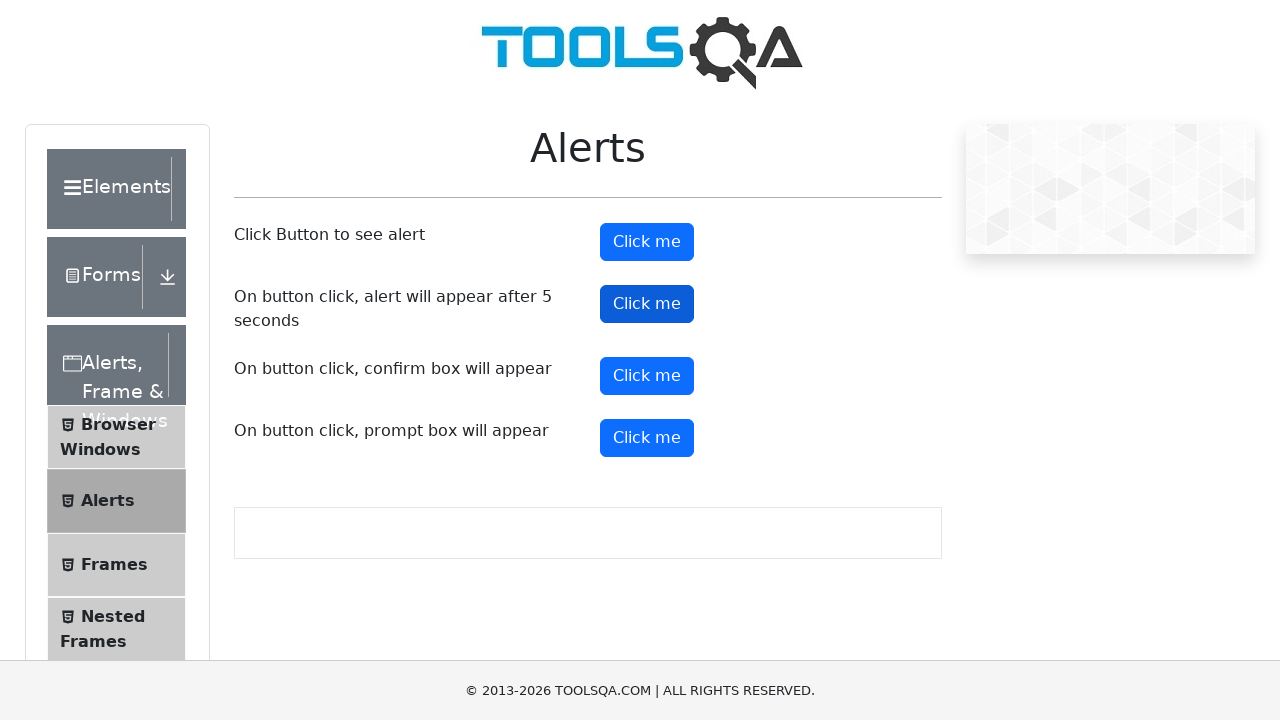

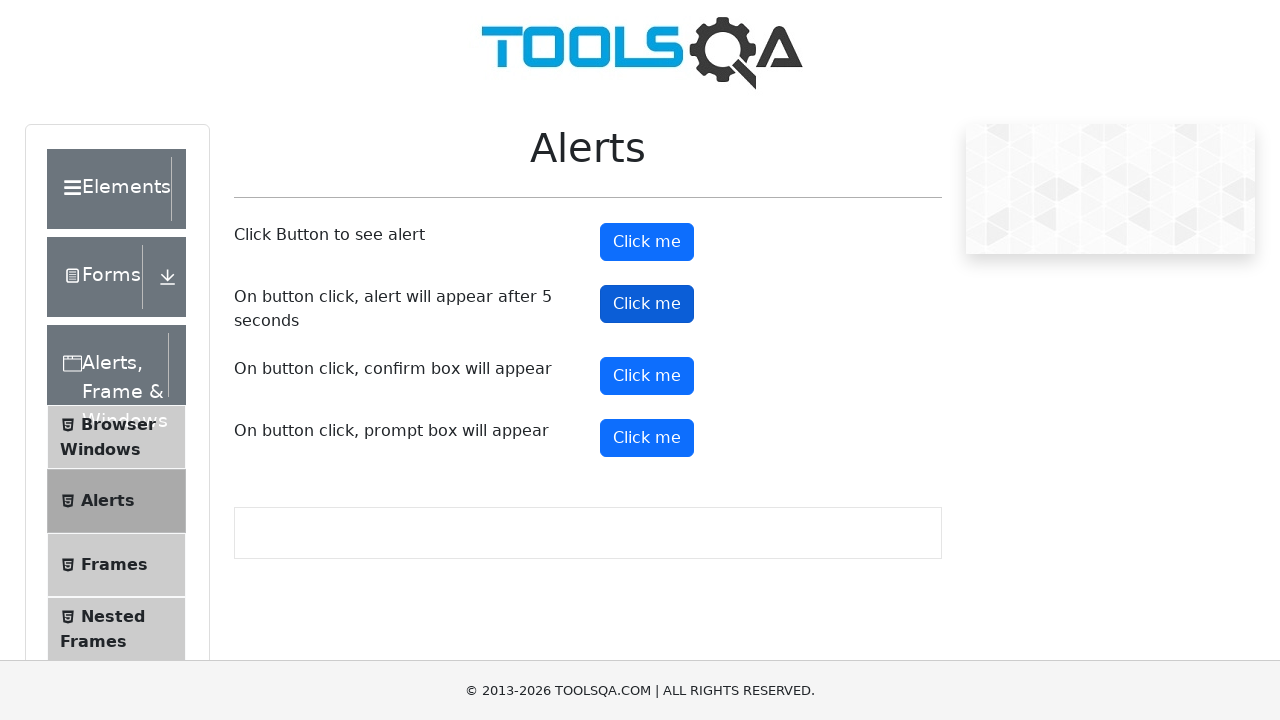